Tests registration form validation by submitting empty form and verifying error messages appear for all required fields

Starting URL: https://alada.vn/tai-khoan/dang-ky.html

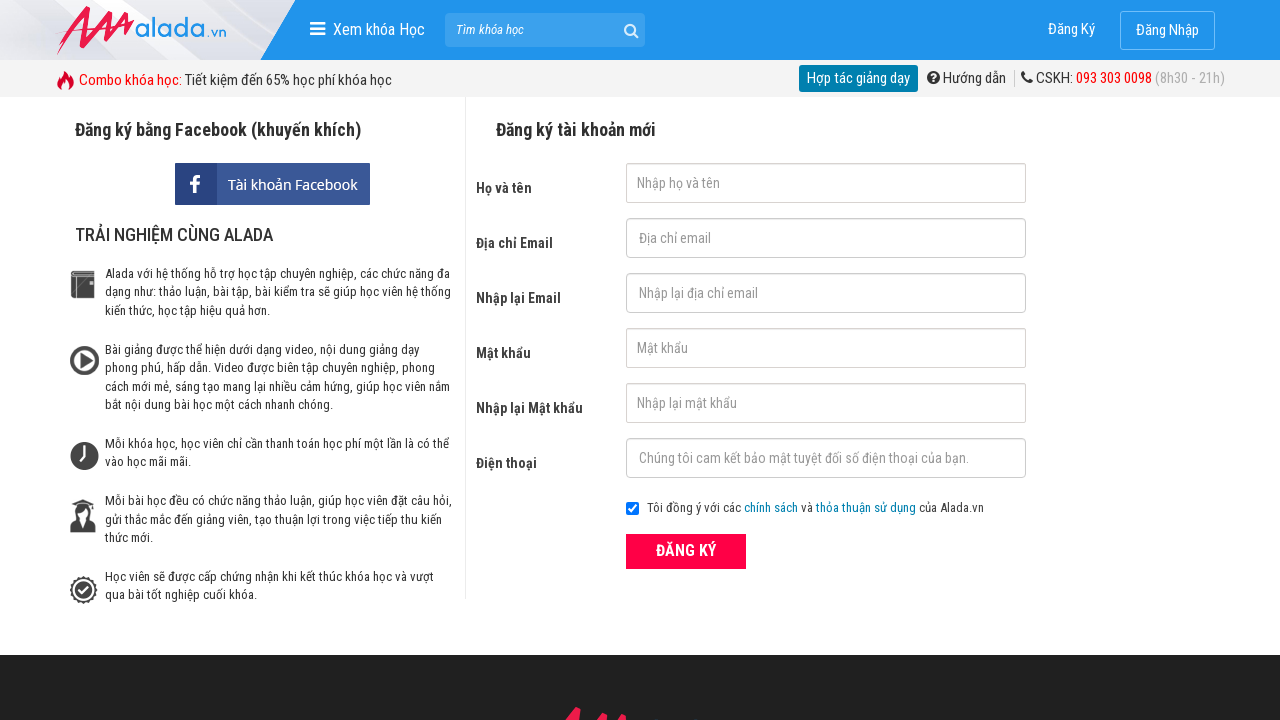

Clicked submit button without filling any registration data at (686, 551) on button[type='submit']
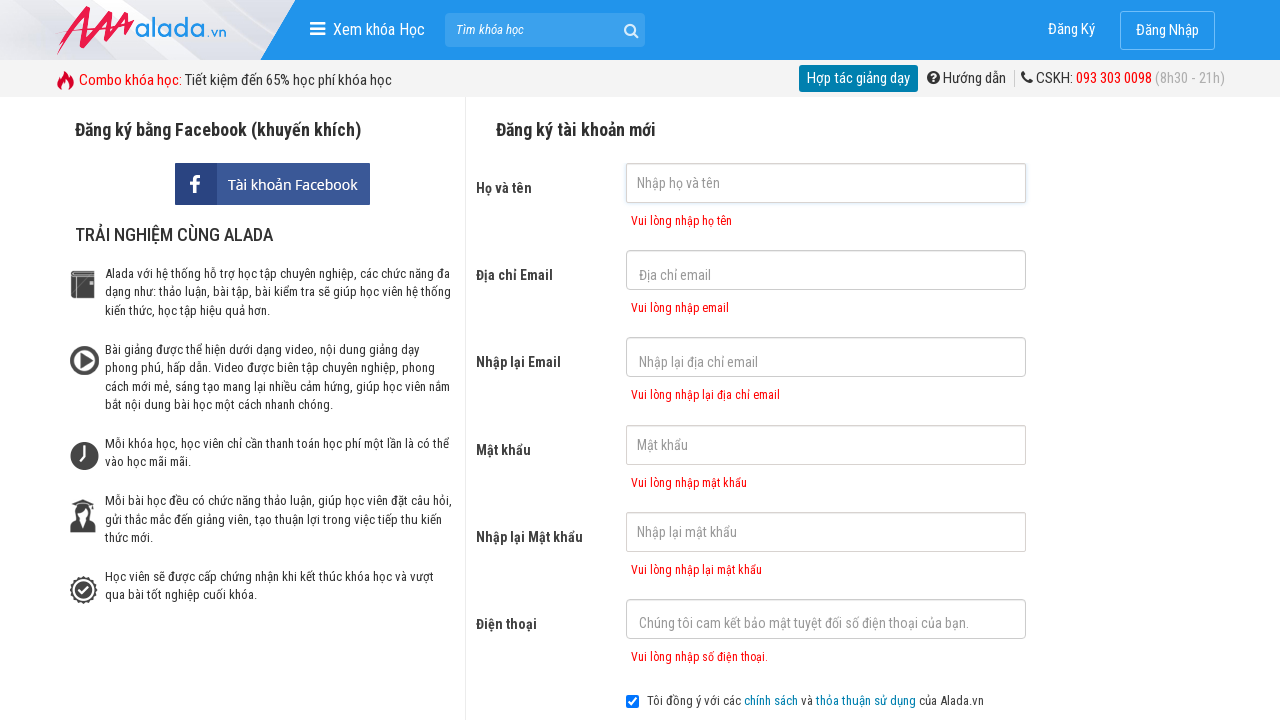

First name error message appeared
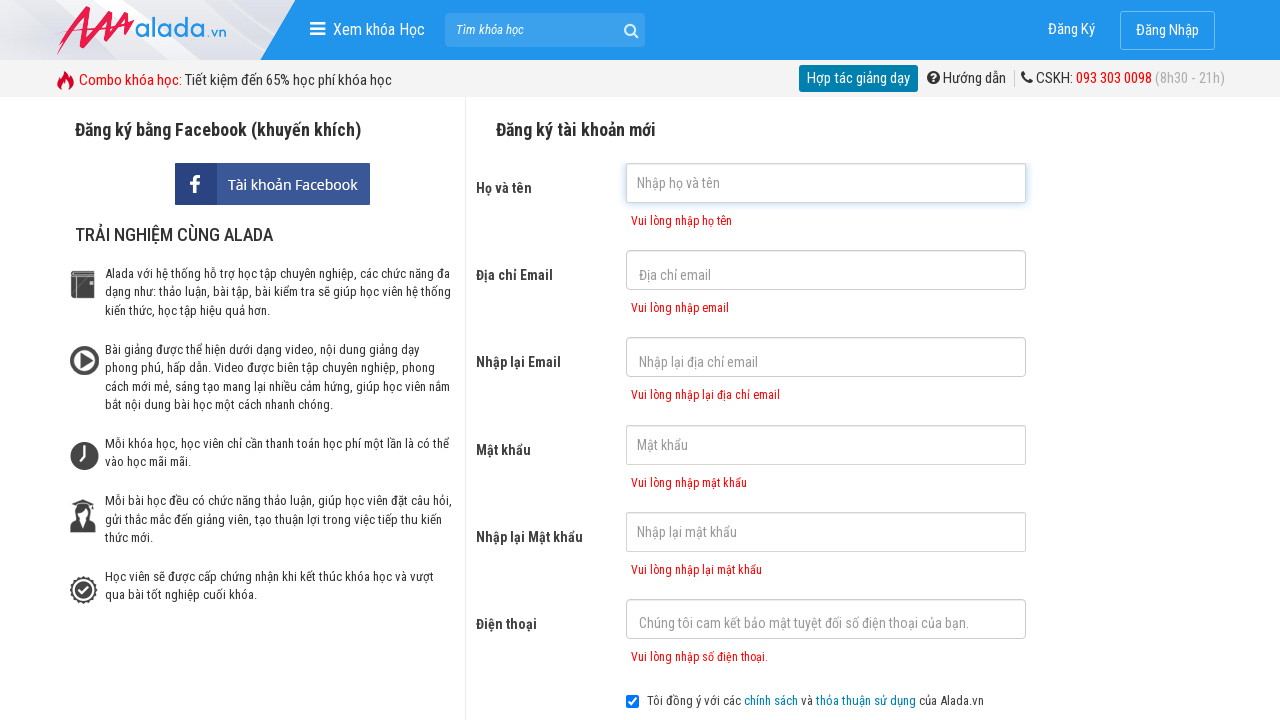

Email error message appeared
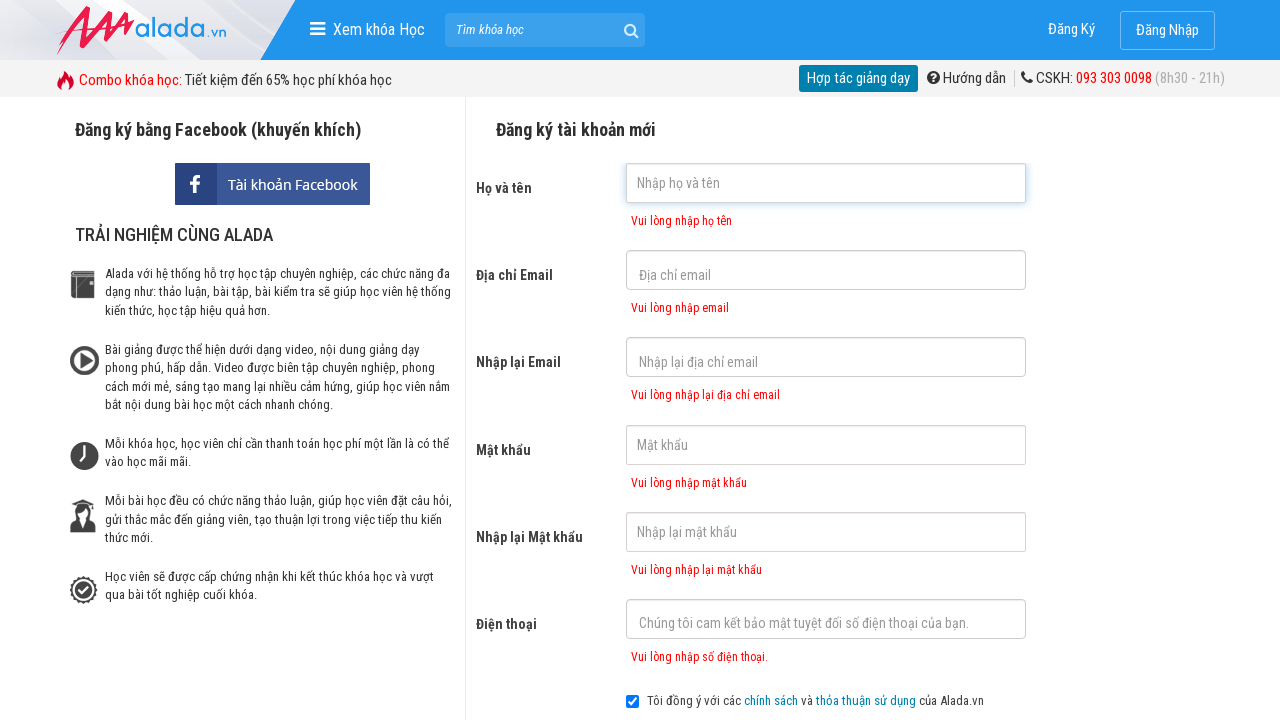

Confirm email error message appeared
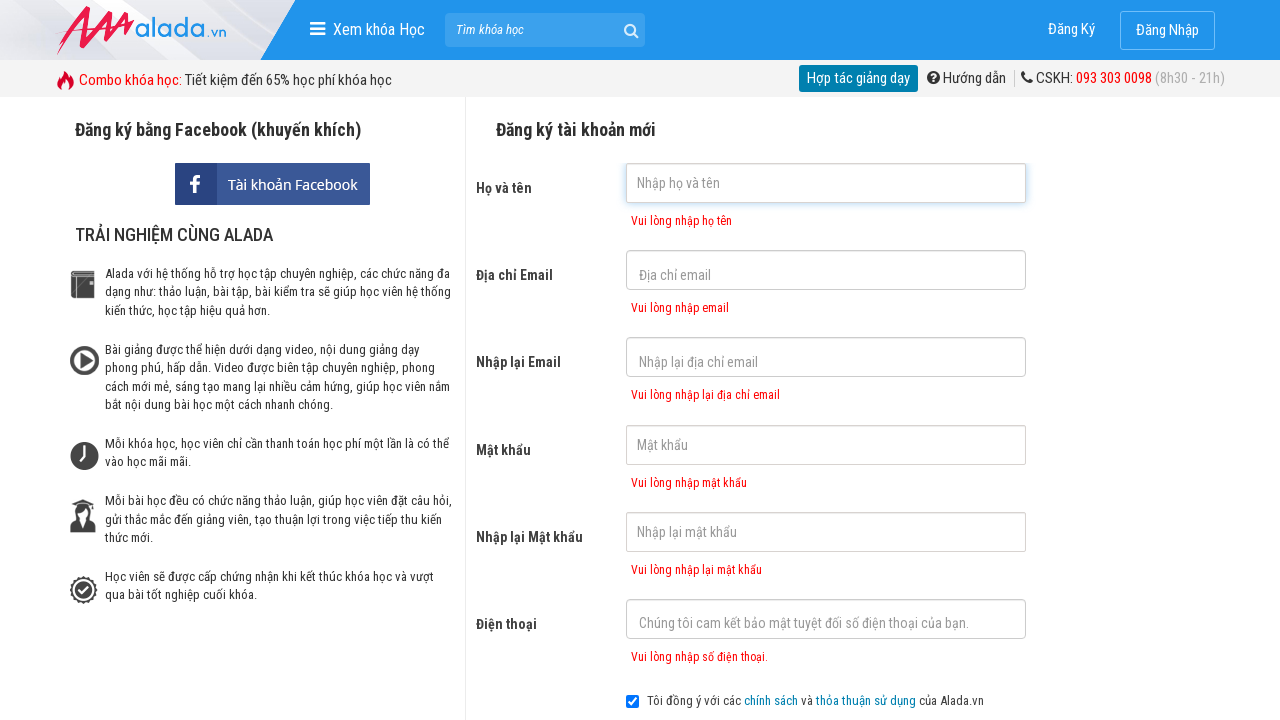

Password error message appeared
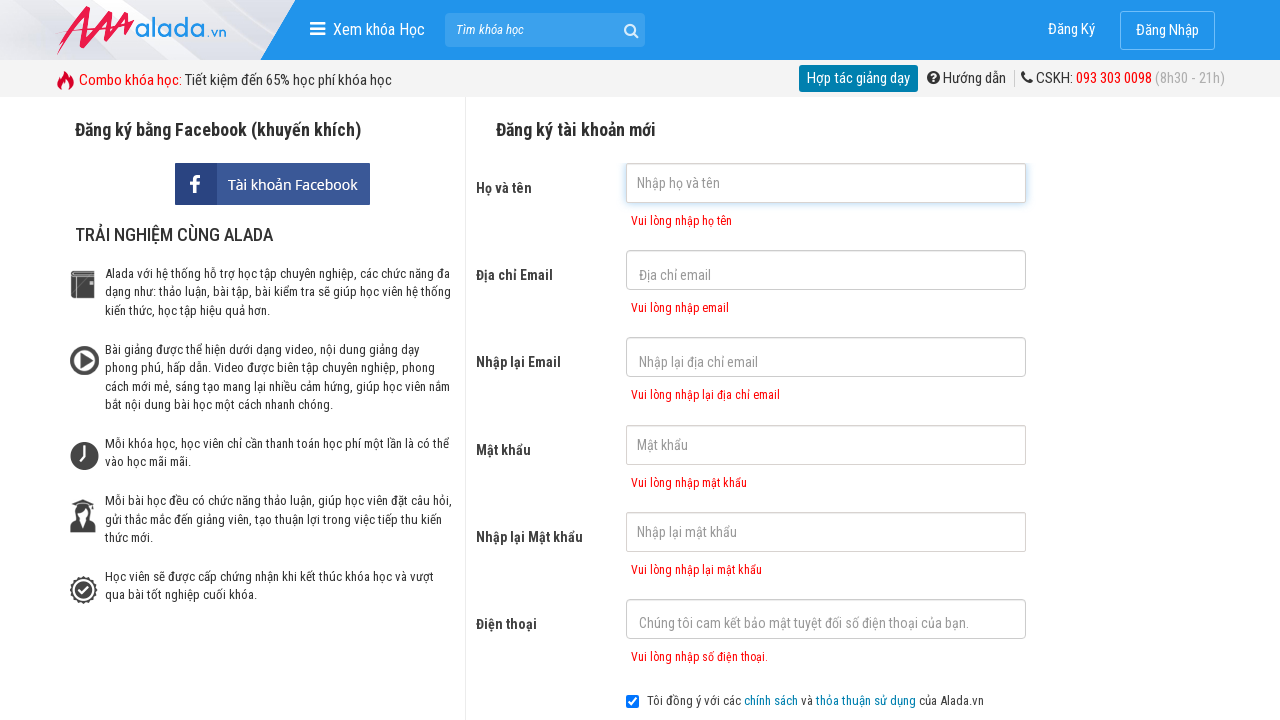

Confirm password error message appeared
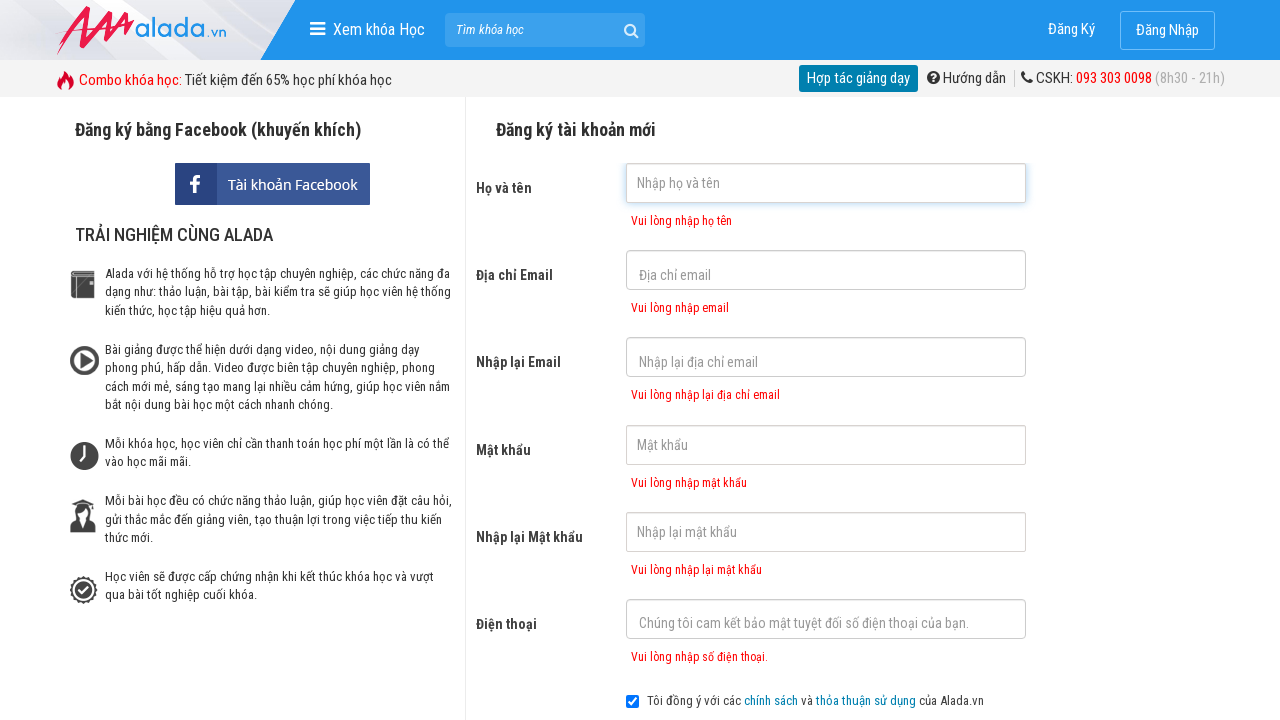

Phone number error message appeared
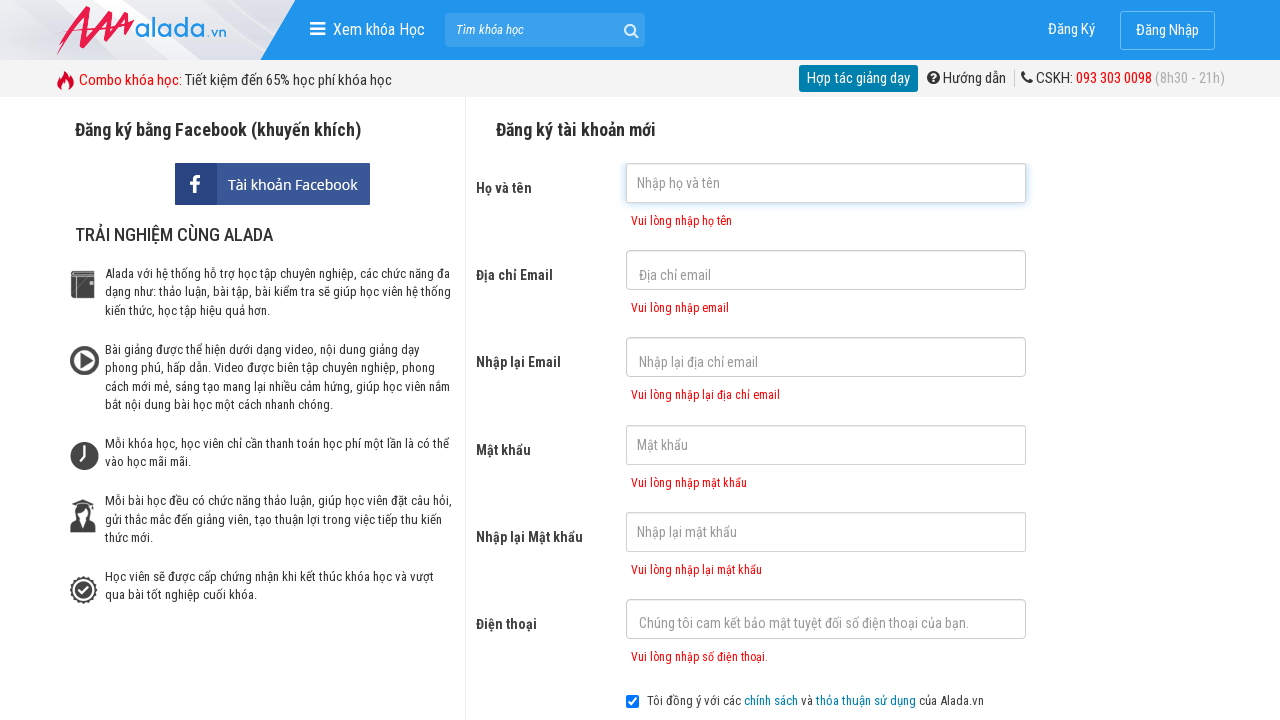

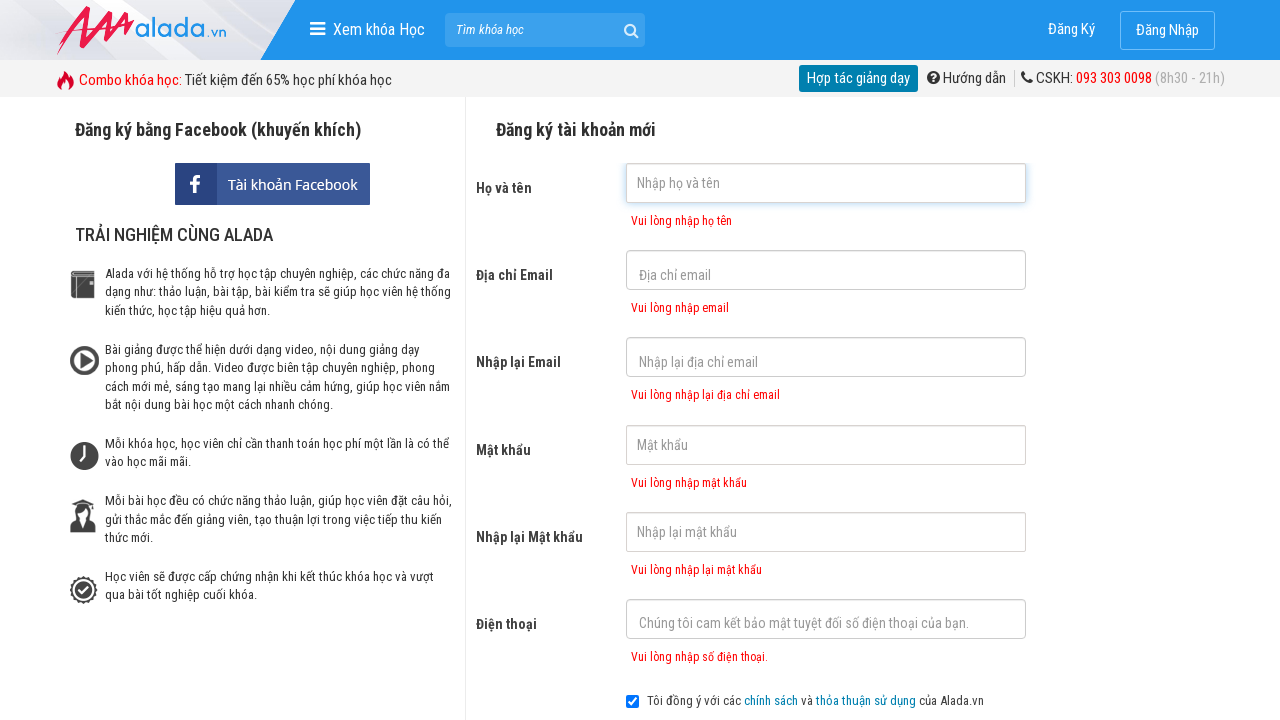